Tests the Resources navigation dropdown by hovering over it to reveal the dropdown menu

Starting URL: https://youlend.com/

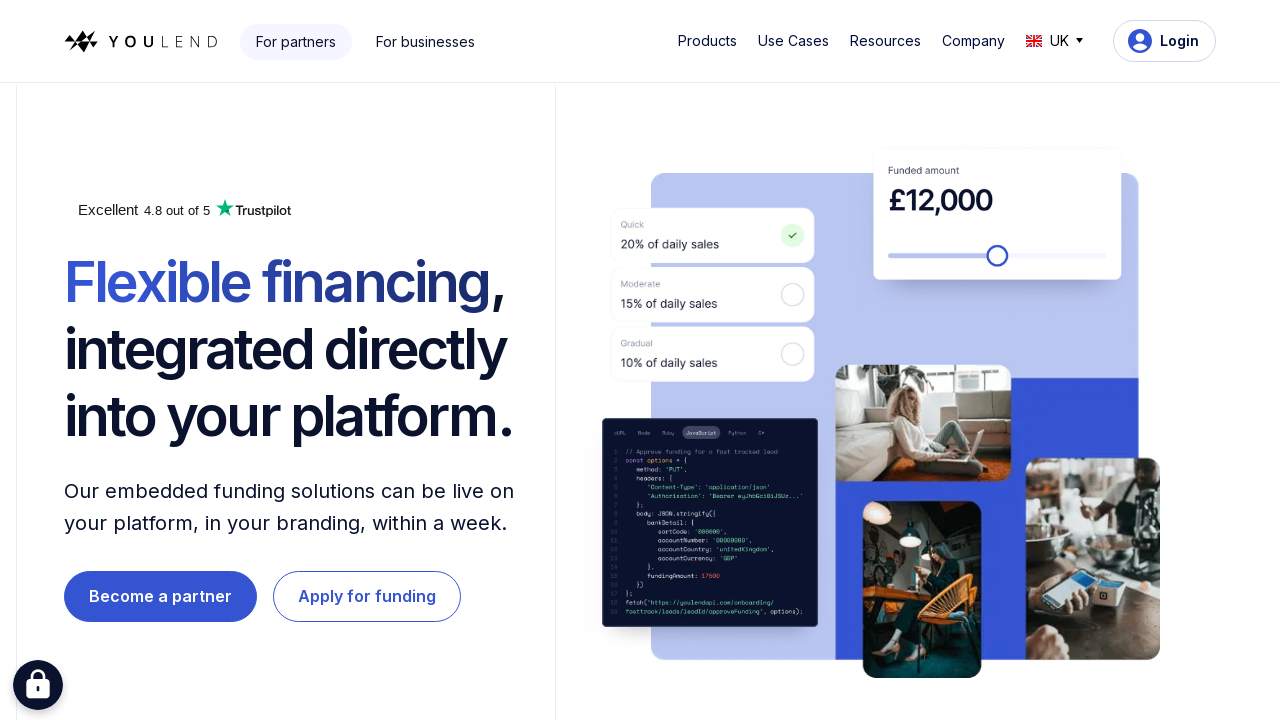

Waited for Resources button to be visible
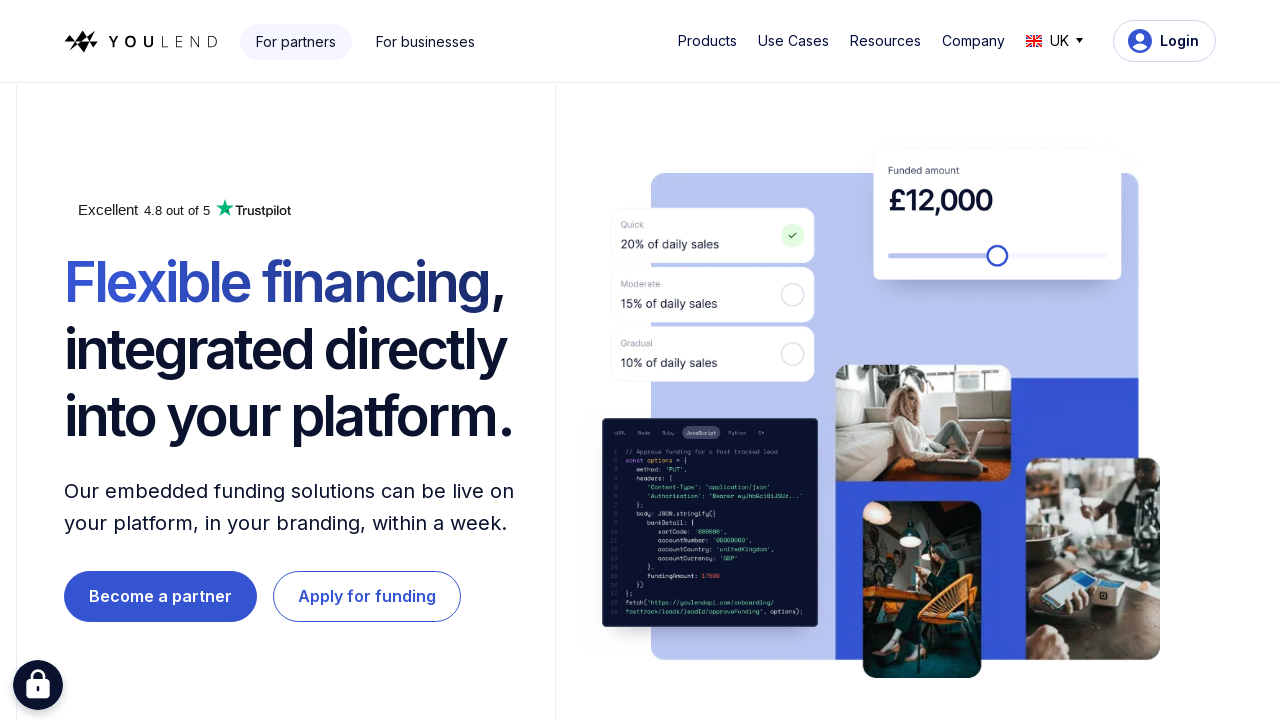

Hovered over Resources navigation button at (885, 41) on #w-dropdown-toggle-2 > div
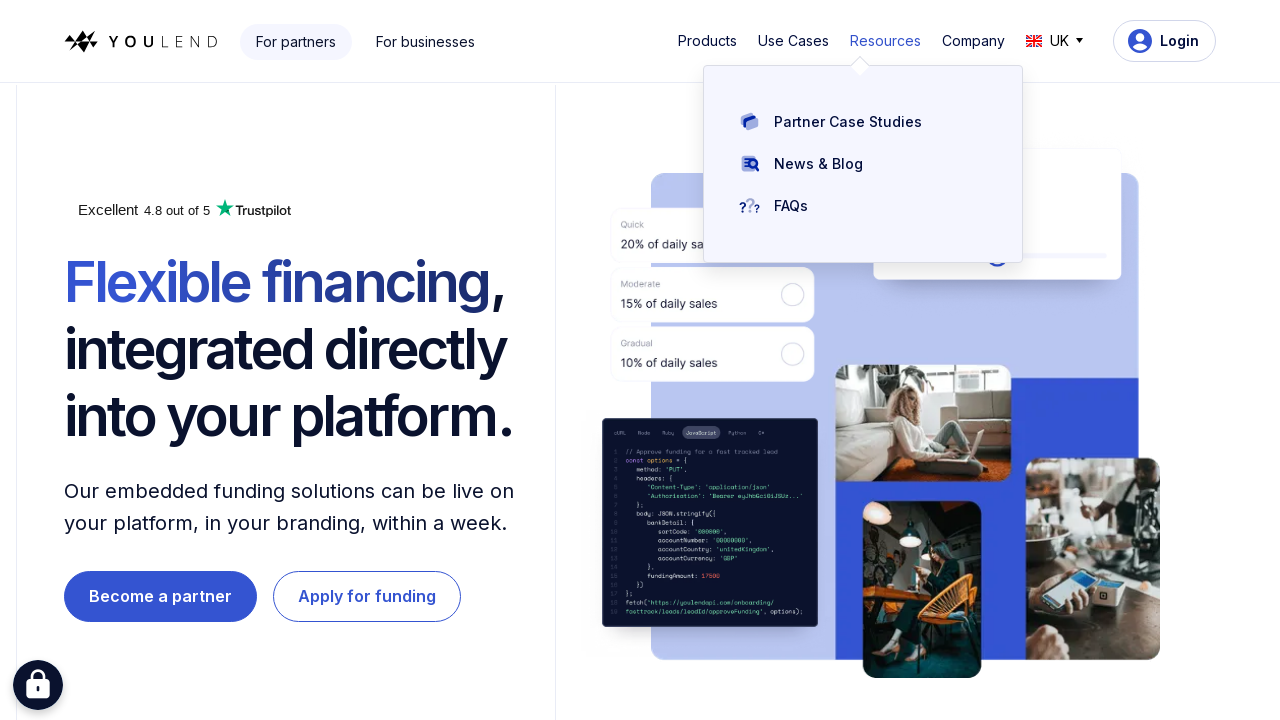

Resources dropdown menu appeared
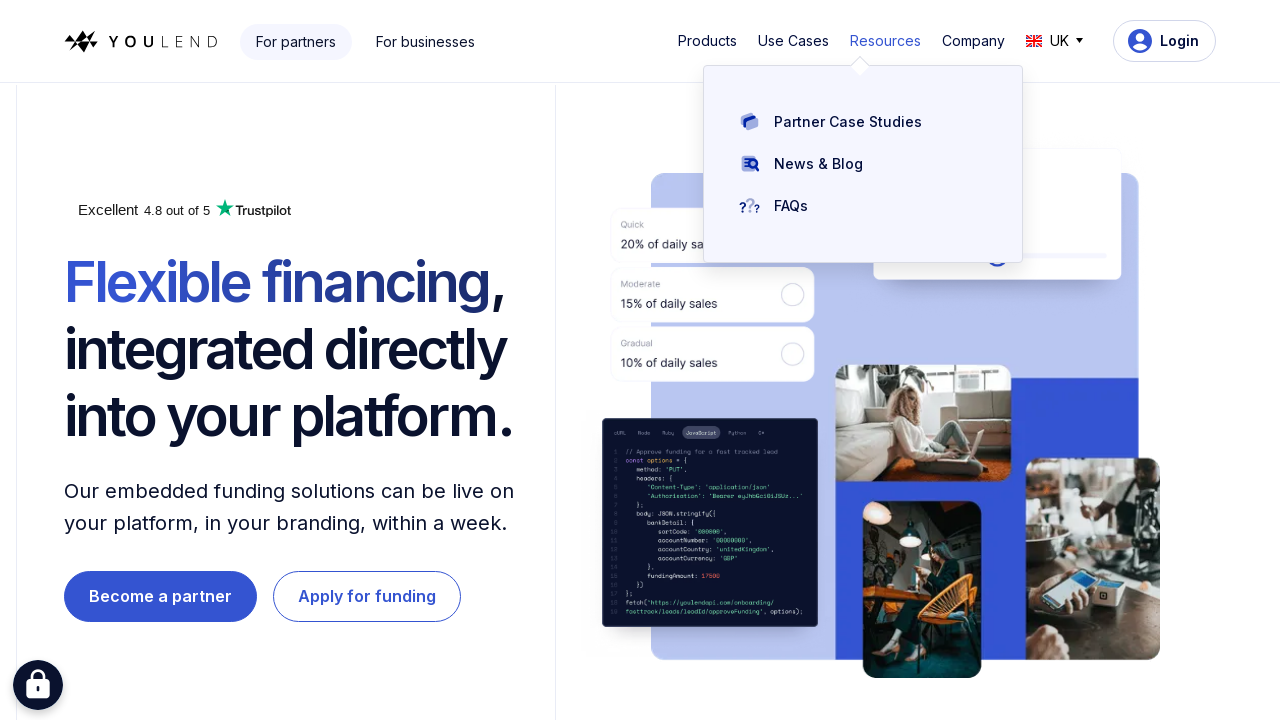

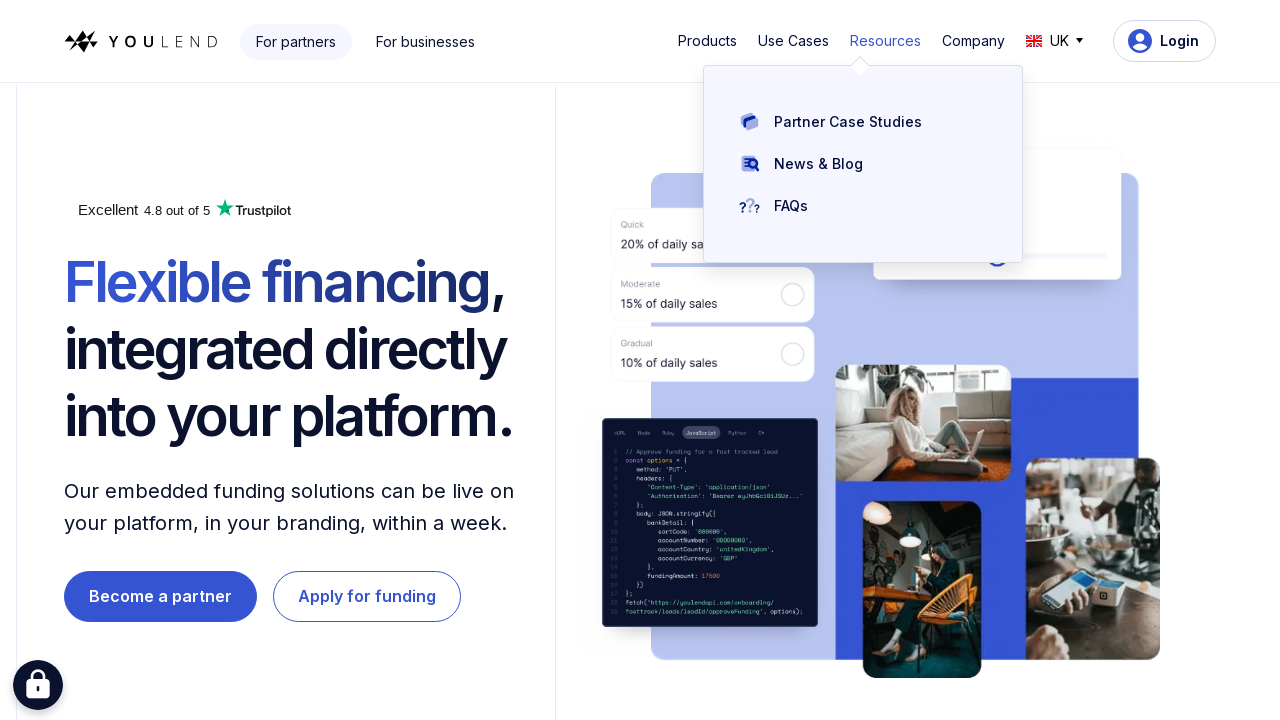